Tests that the Telerik homepage URL contains "telerik" after navigation

Starting URL: https://www.telerik.com/

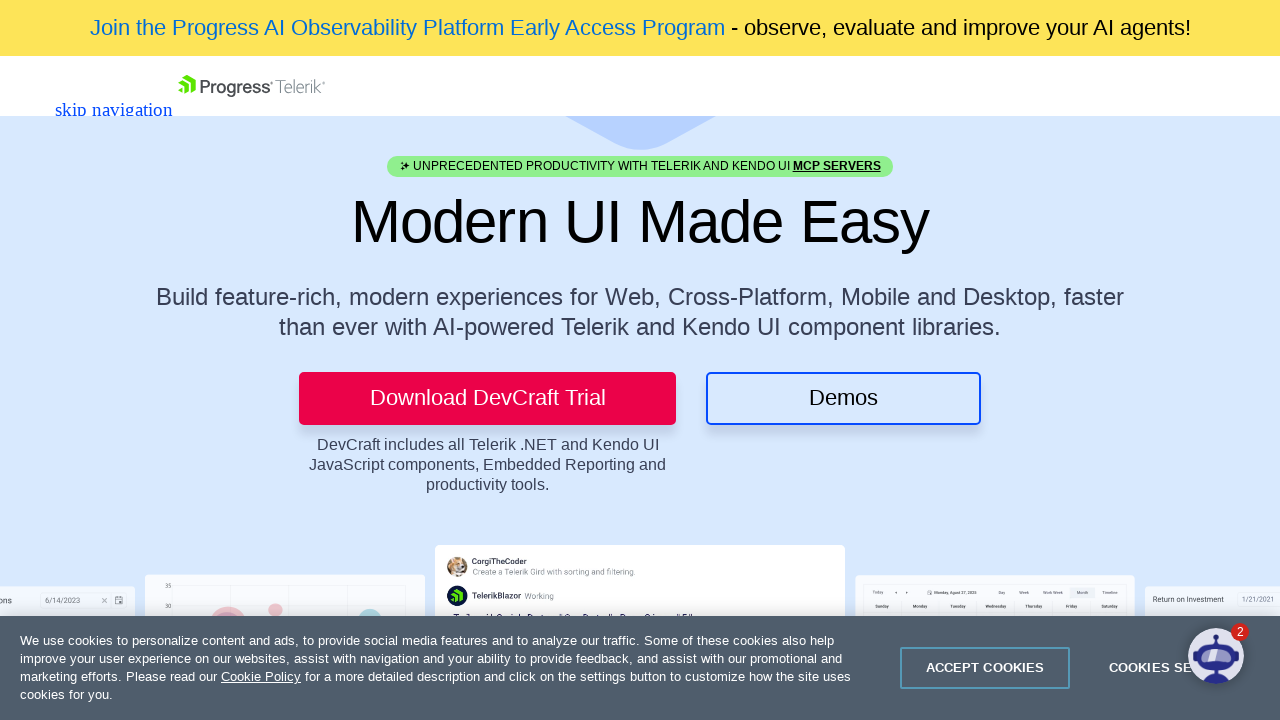

Verified that Telerik homepage URL contains 'telerik'
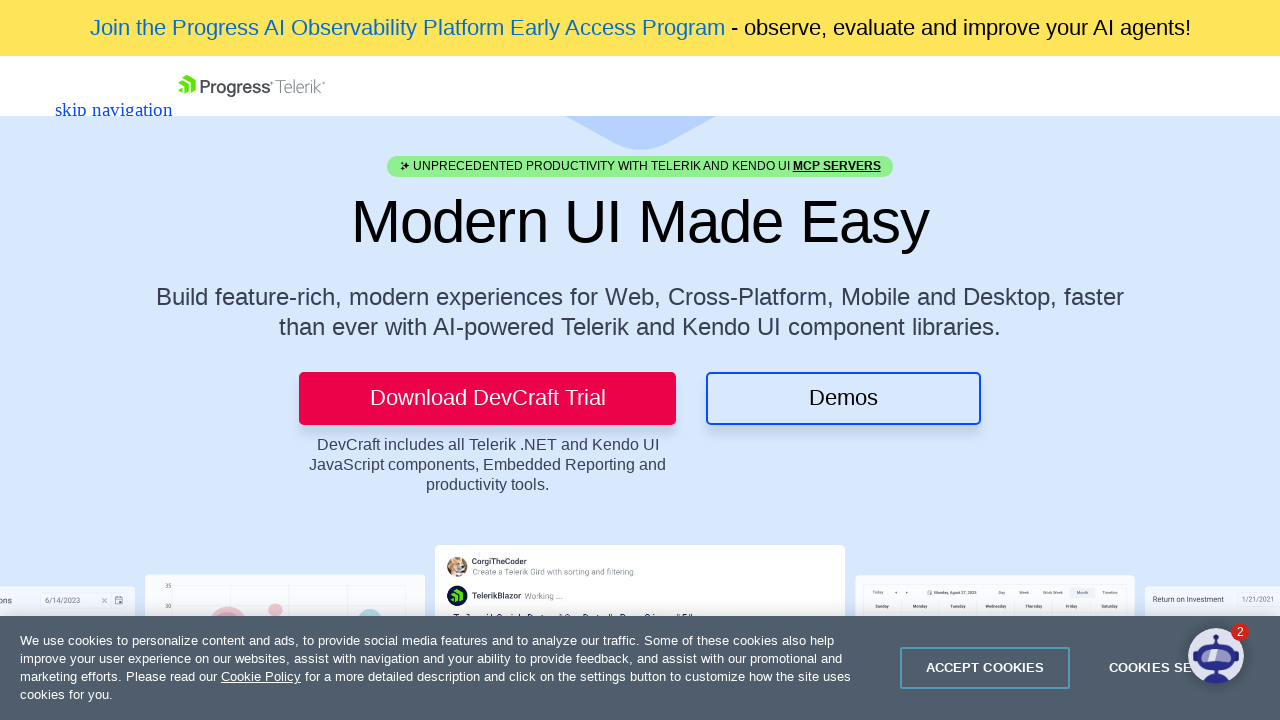

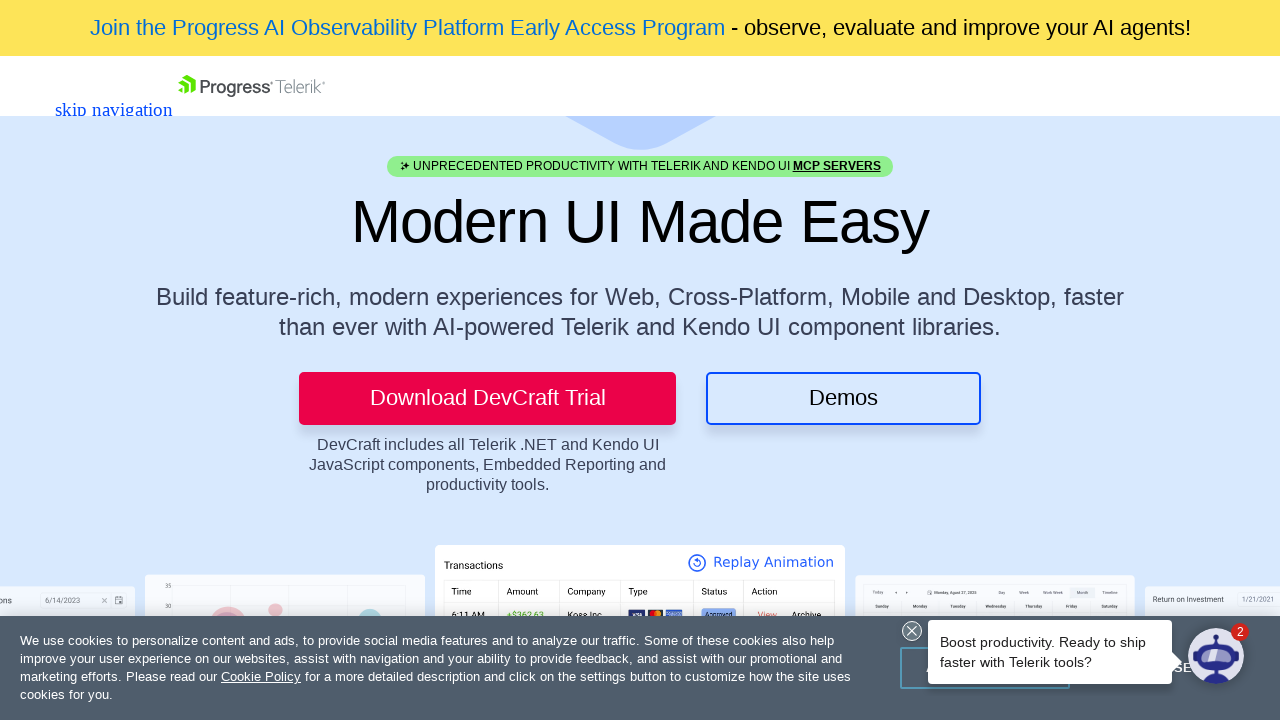